Fills out and submits the DemoQA text box form with test data

Starting URL: https://demoqa.com/text-box/

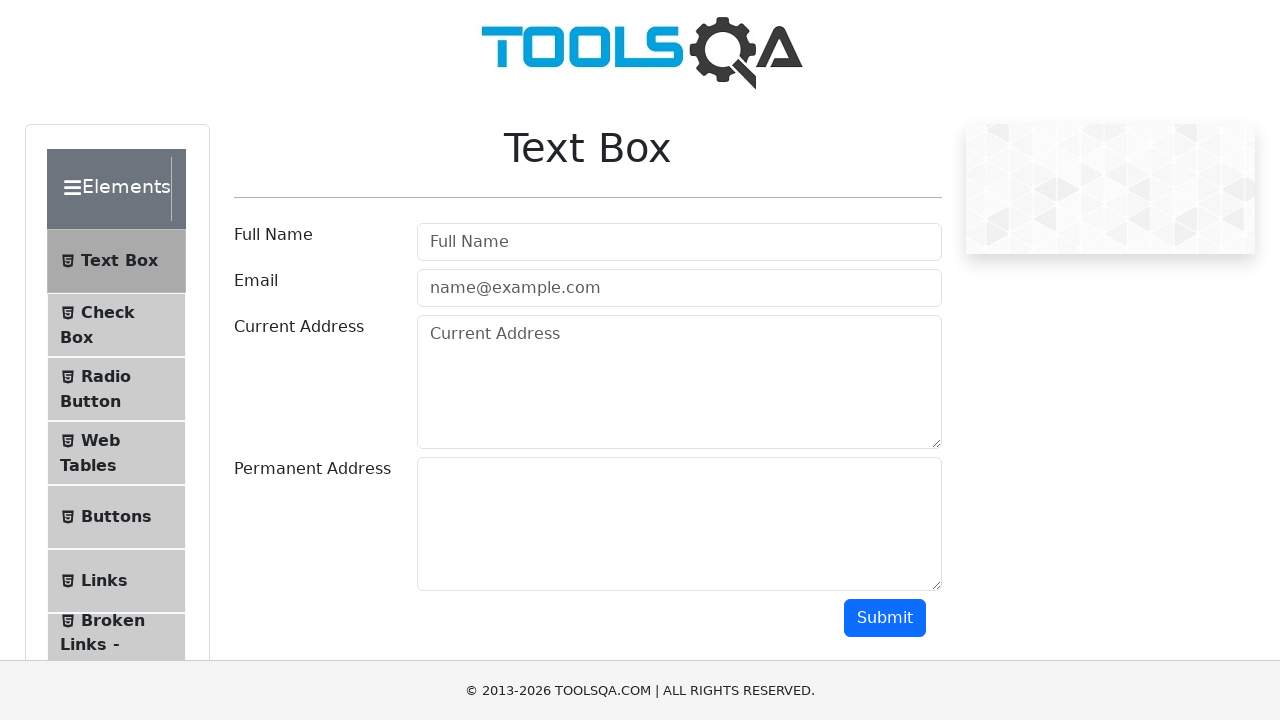

Filled Full Name field with 'John Smith' on #userName
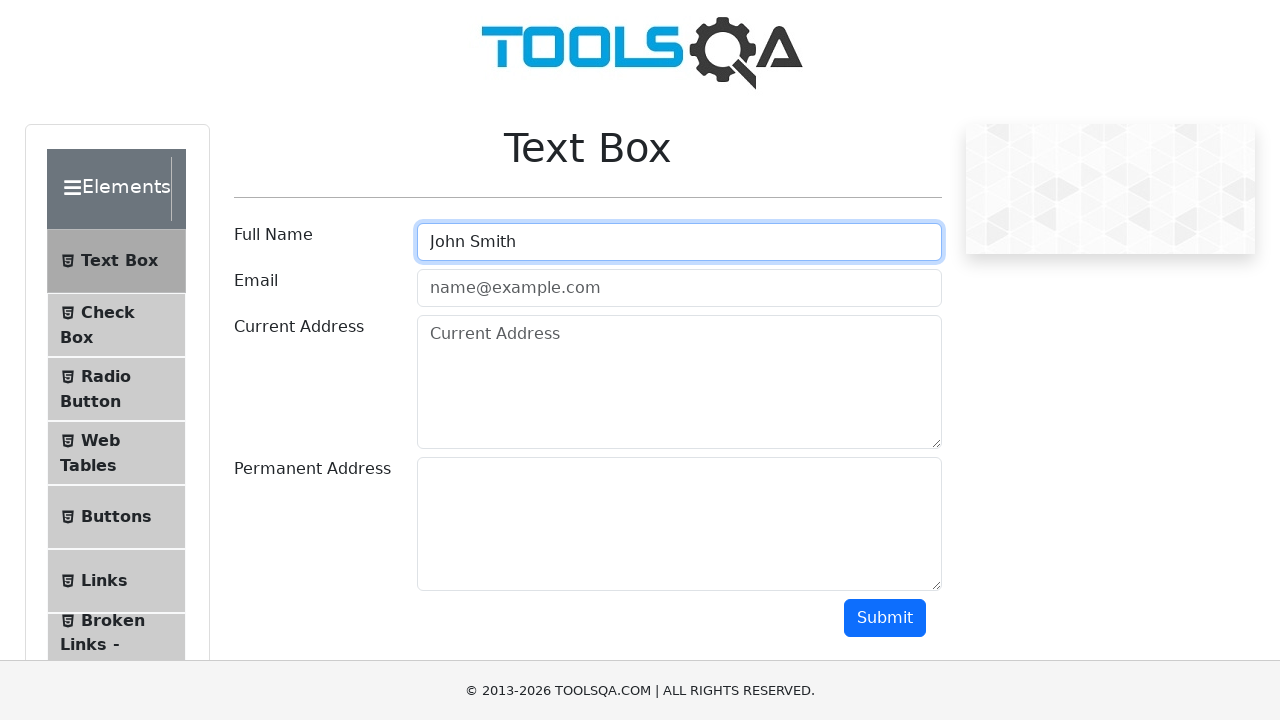

Filled Email field with 'john.smith@example.com' on #userEmail
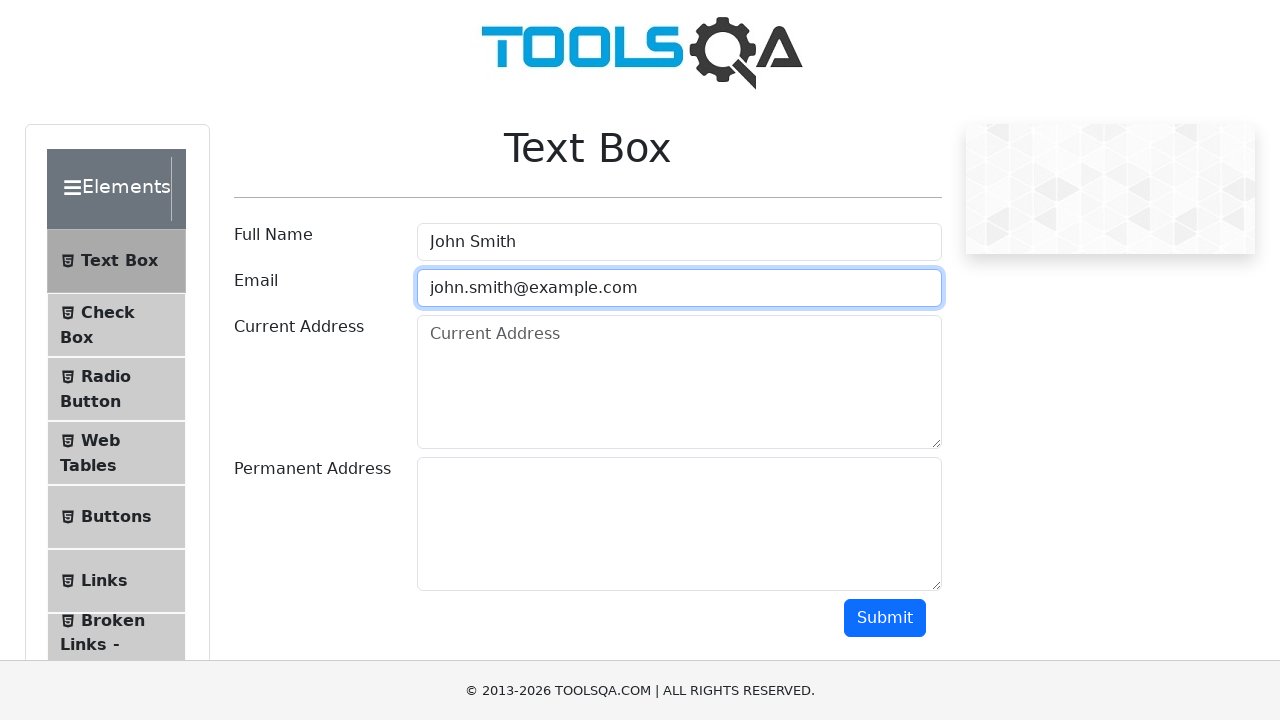

Filled Current Address field with '123 Main Street, Apt 4B, New York, NY 10001' on #currentAddress
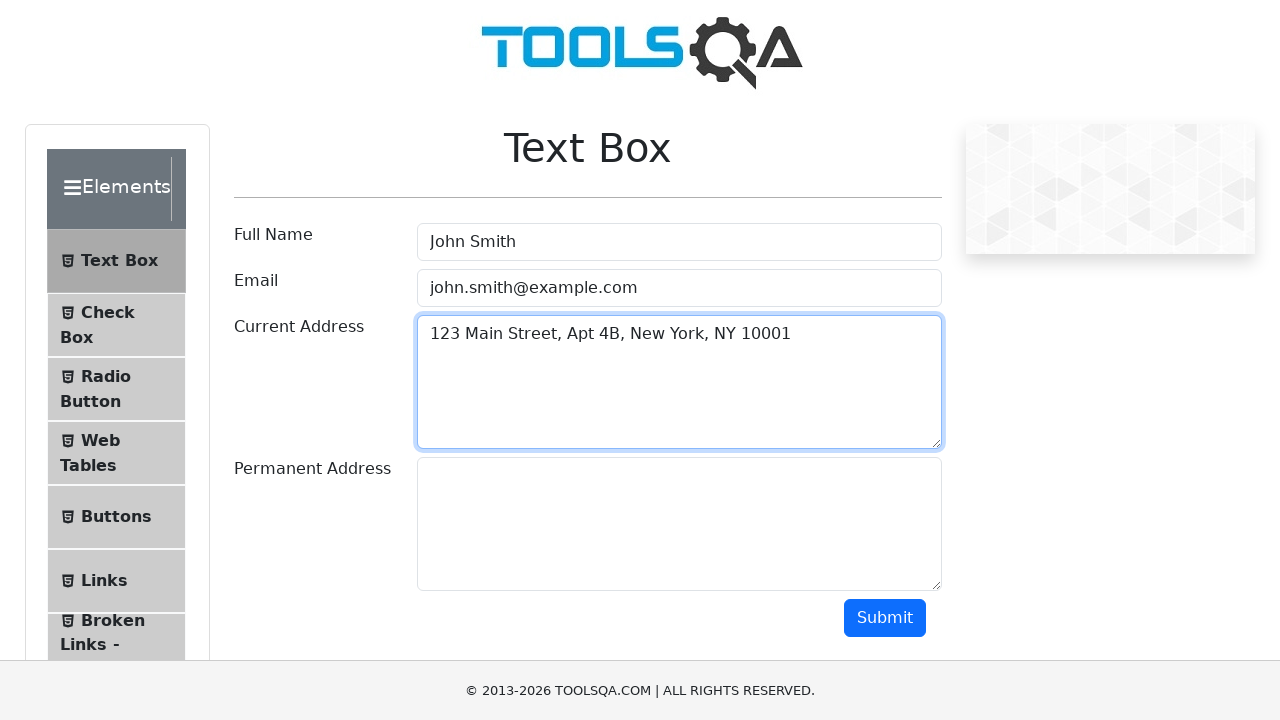

Filled Permanent Address field with '456 Oak Avenue, Suite 200, Los Angeles, CA 90001' on #permanentAddress
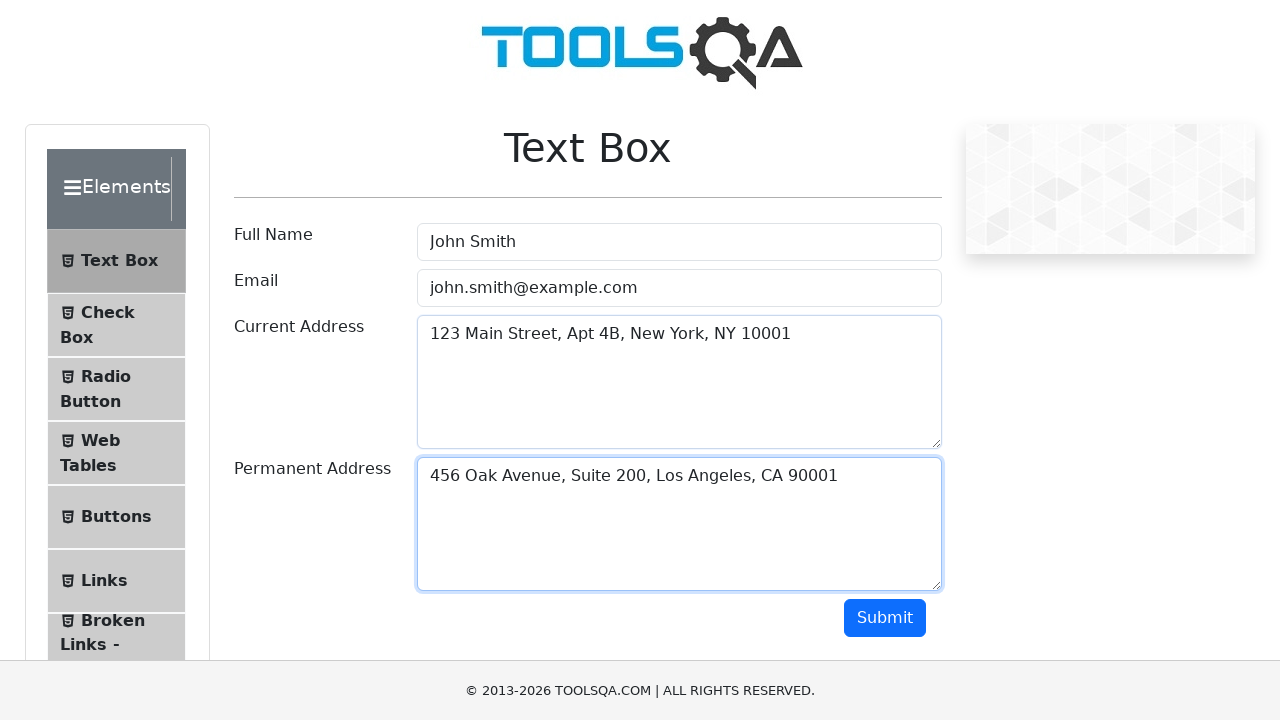

Clicked Submit button to submit the form at (885, 618) on #submit
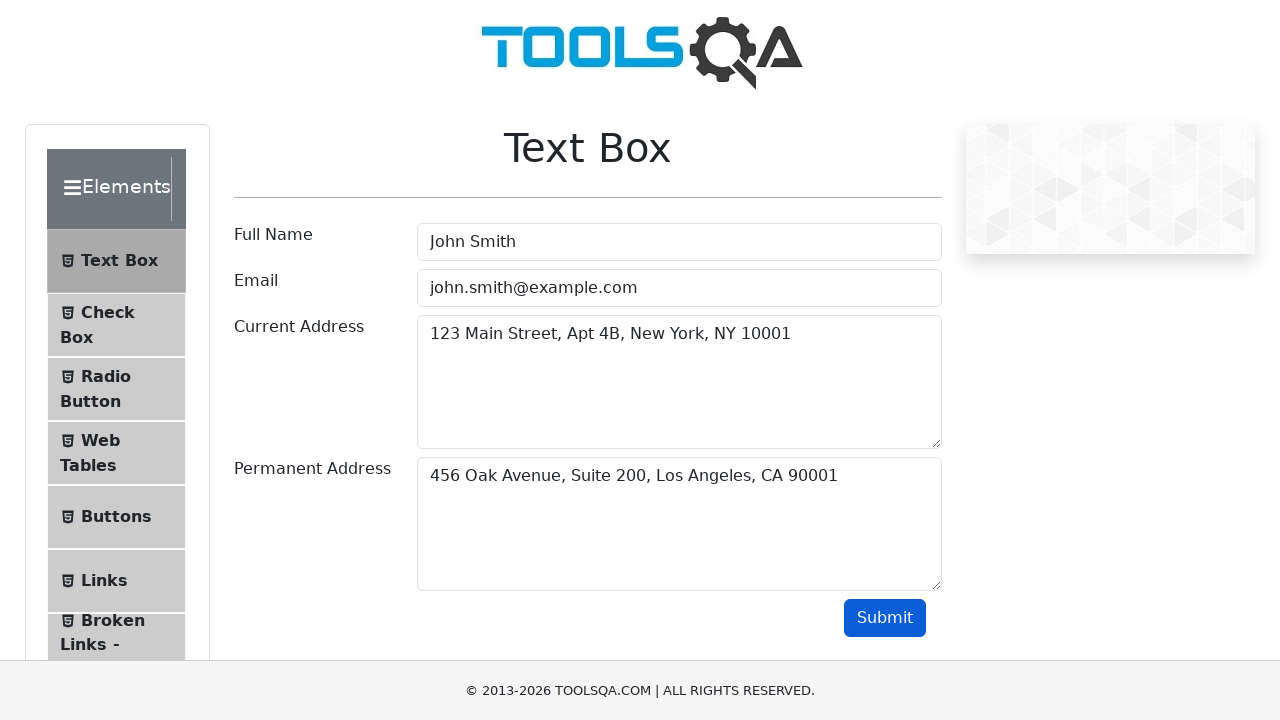

Form submission output appeared on the page
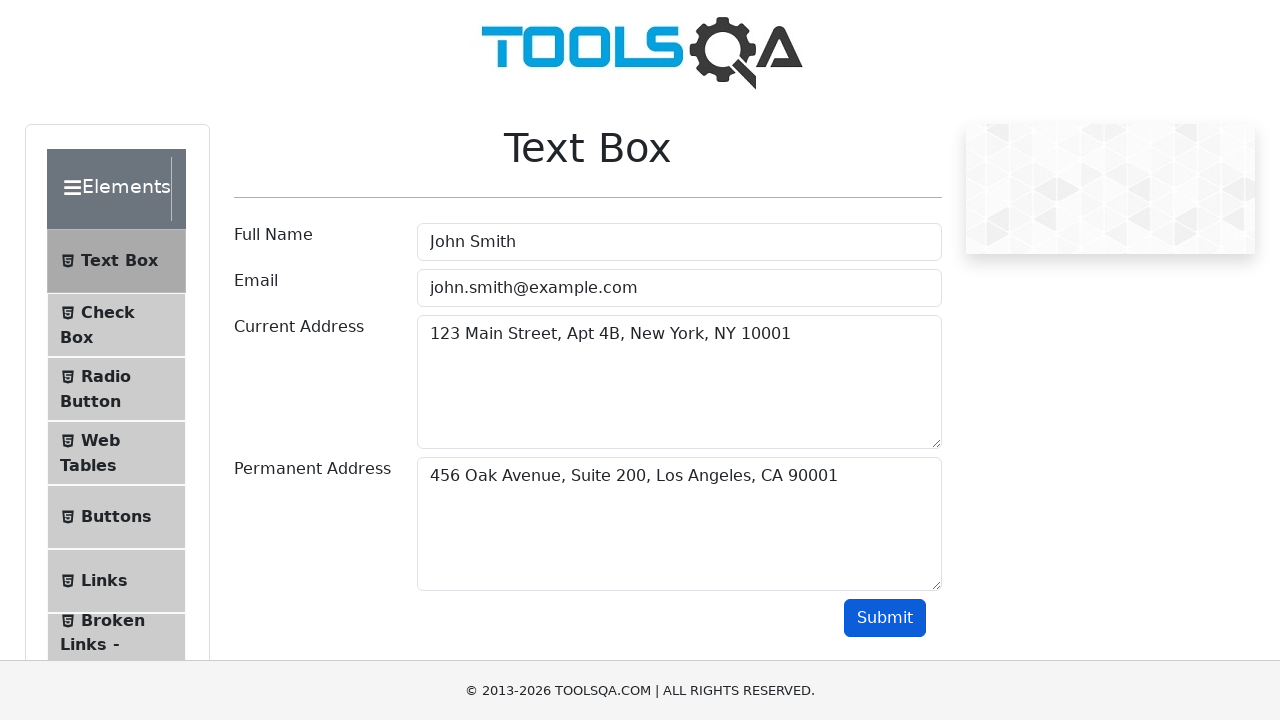

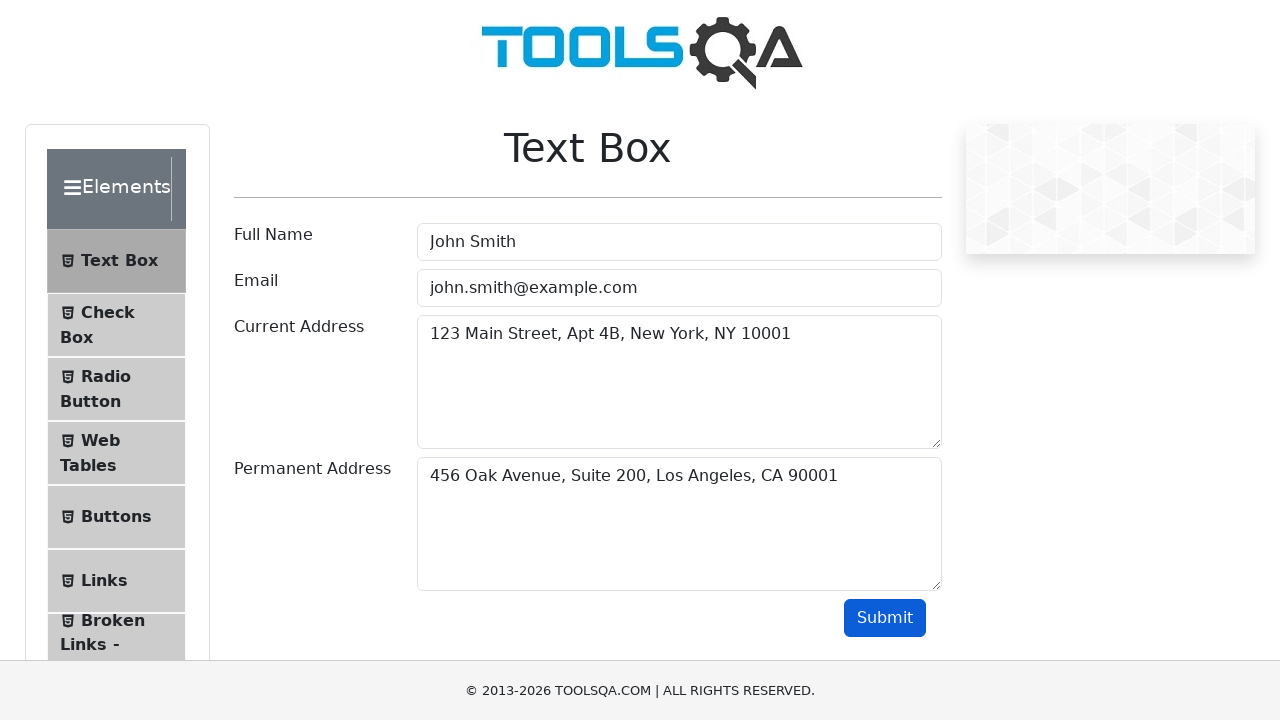